Tests that the Click Me button is enabled after clicking it on the DemoQA buttons page

Starting URL: https://demoqa.com/elements

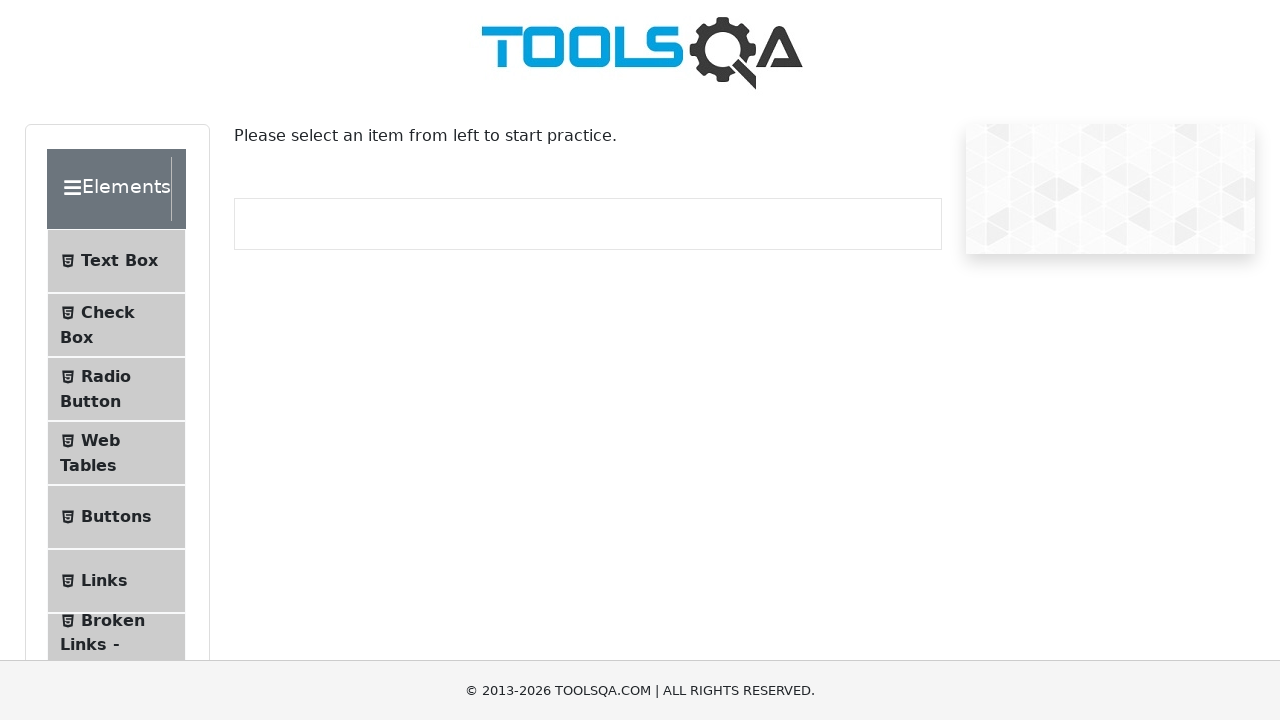

Clicked the Buttons menu item to navigate to buttons page at (116, 517) on li:has-text('Buttons')
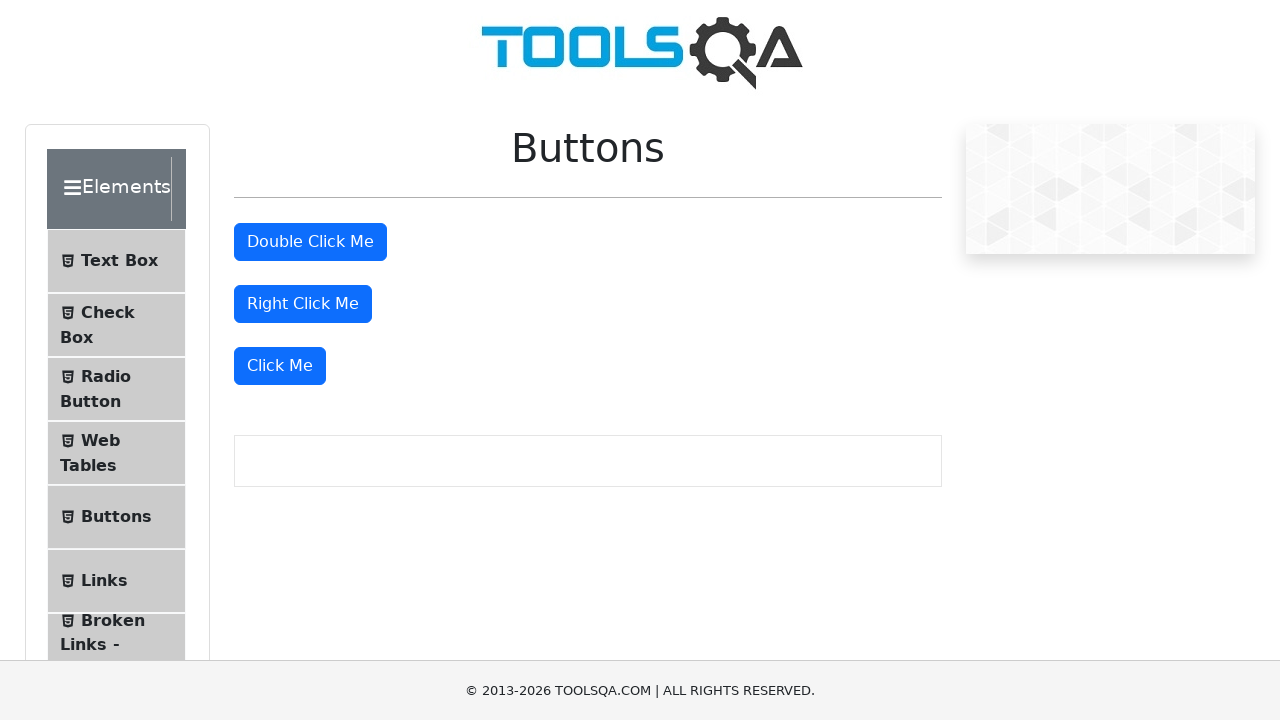

Waited for navigation to DemoQA buttons page
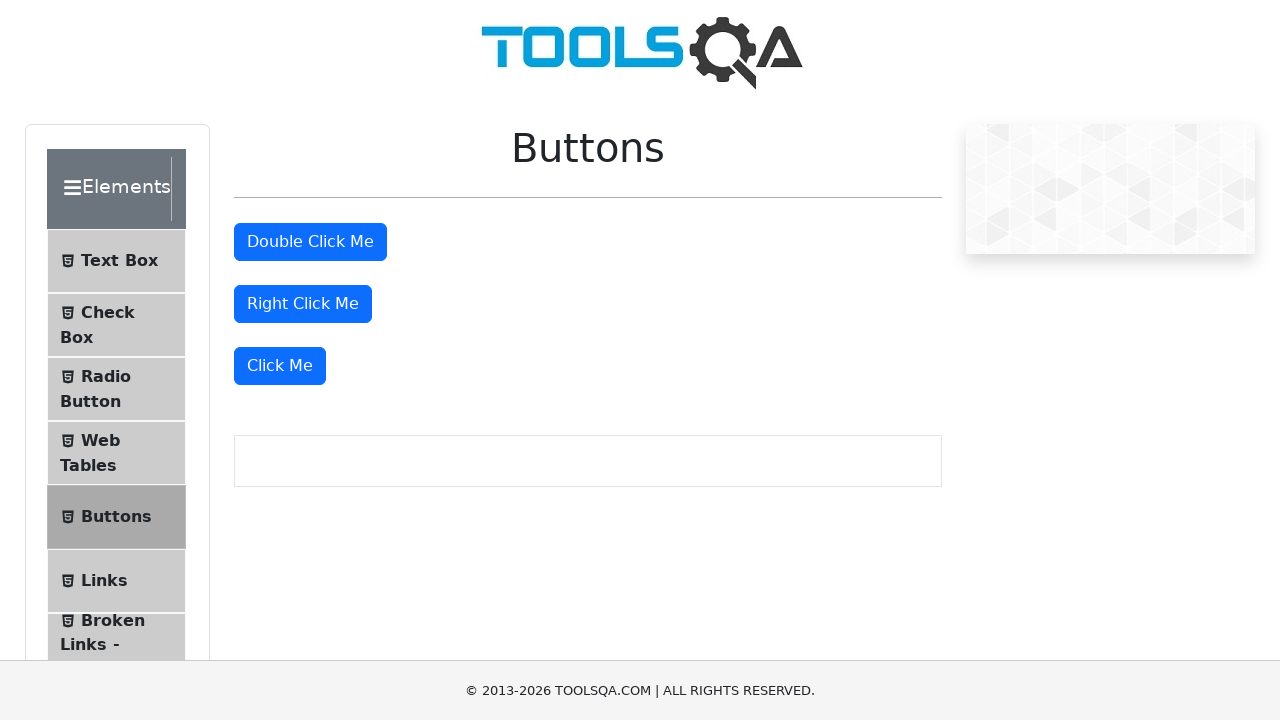

Clicked the 'Click Me' button at (280, 366) on internal:role=button[name="Click Me"s]
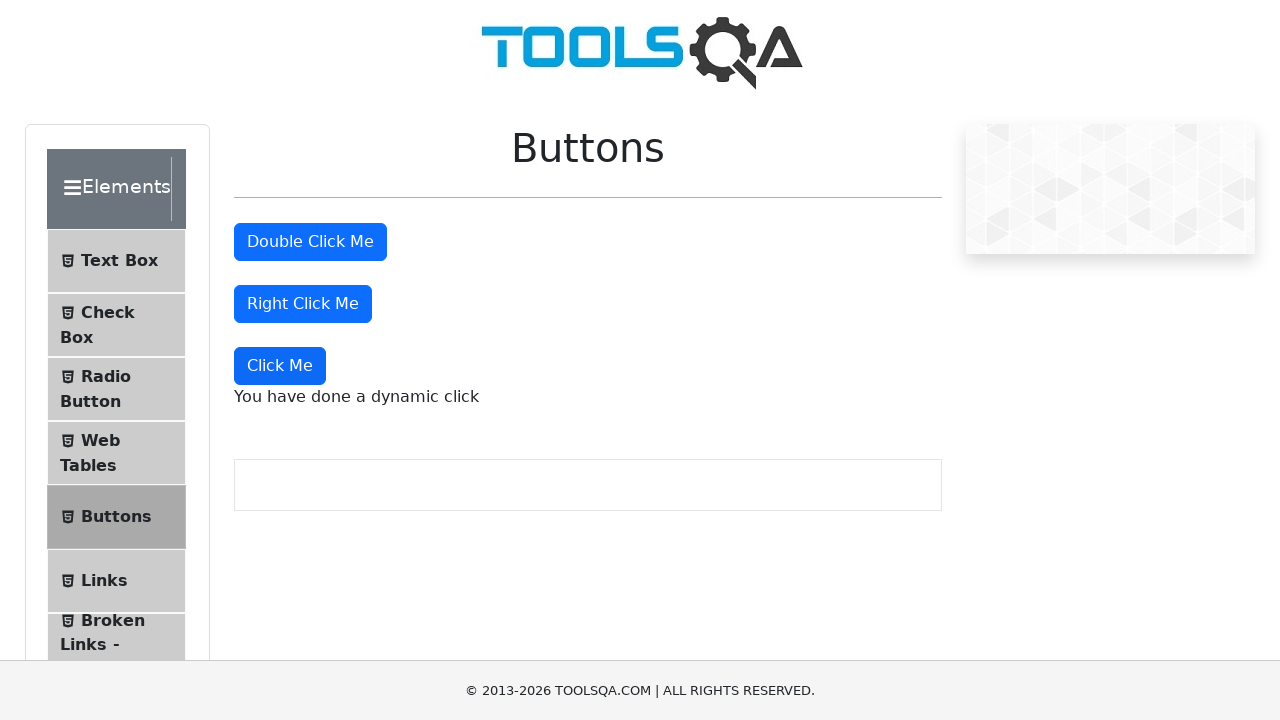

Verified that the 'Click Me' button is still visible and enabled
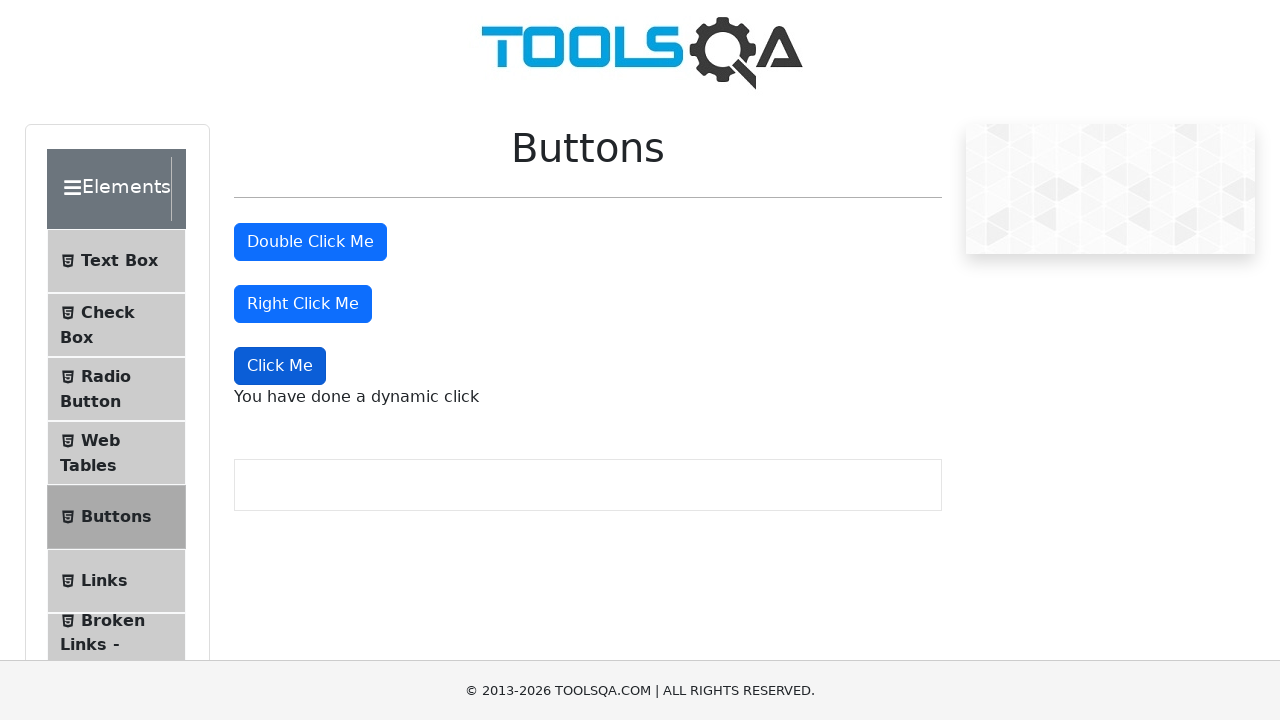

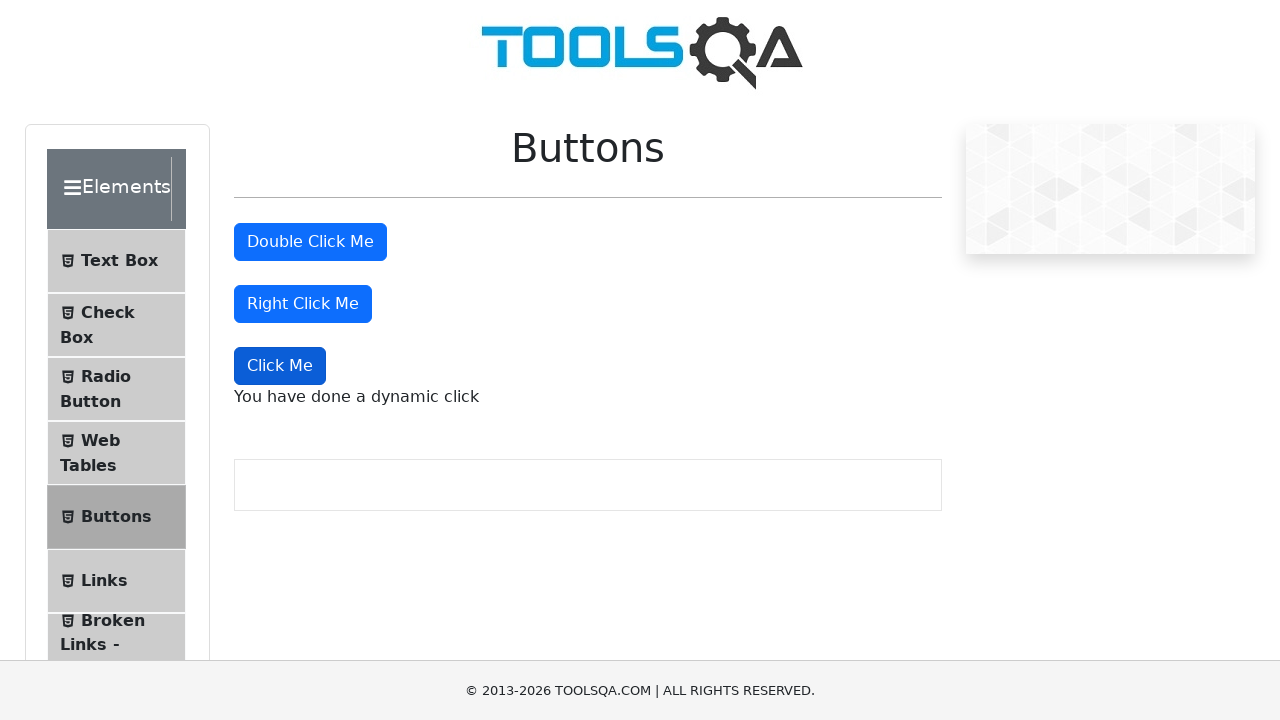